Tests navigation through a menu to access window switching functionality using fluent wait approach, clicks on SwitchTo menu, then Windows submenu, and clicks a button to open a new tab/window

Starting URL: https://demo.automationtesting.in/Register.html

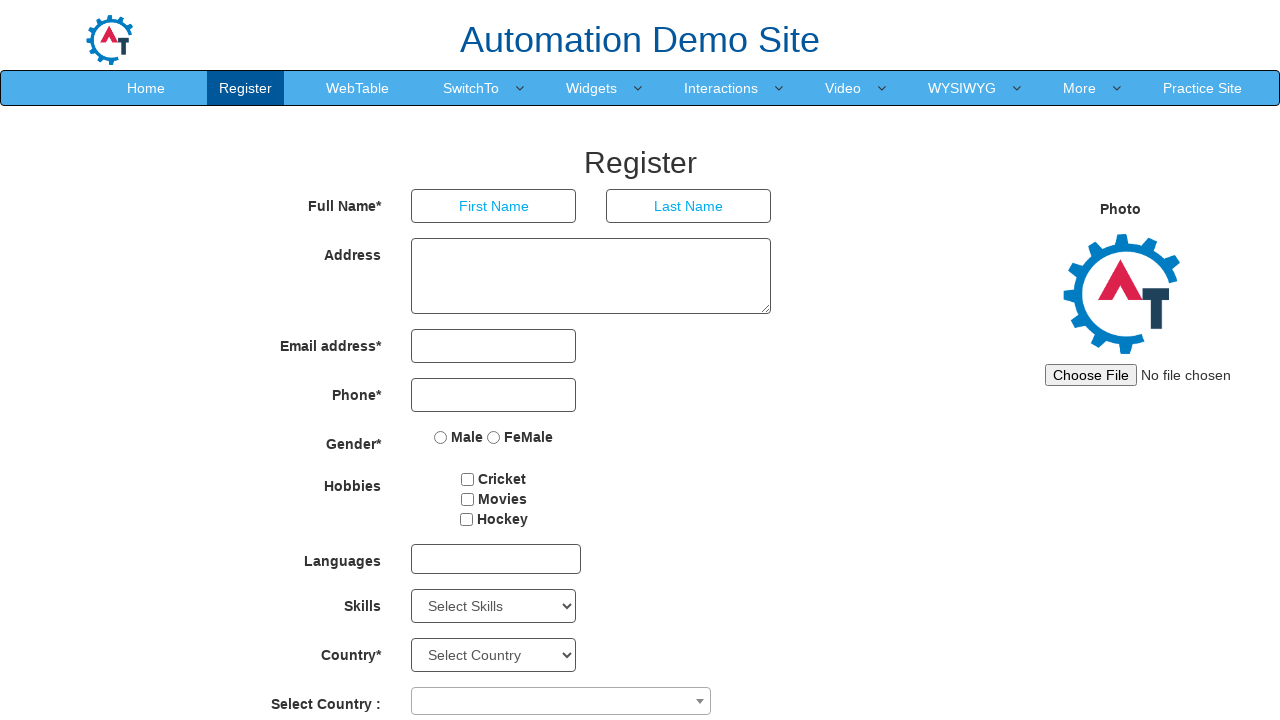

Hovered over SwitchTo menu item at (471, 88) on xpath=//a[contains(text(),'SwitchTo')]
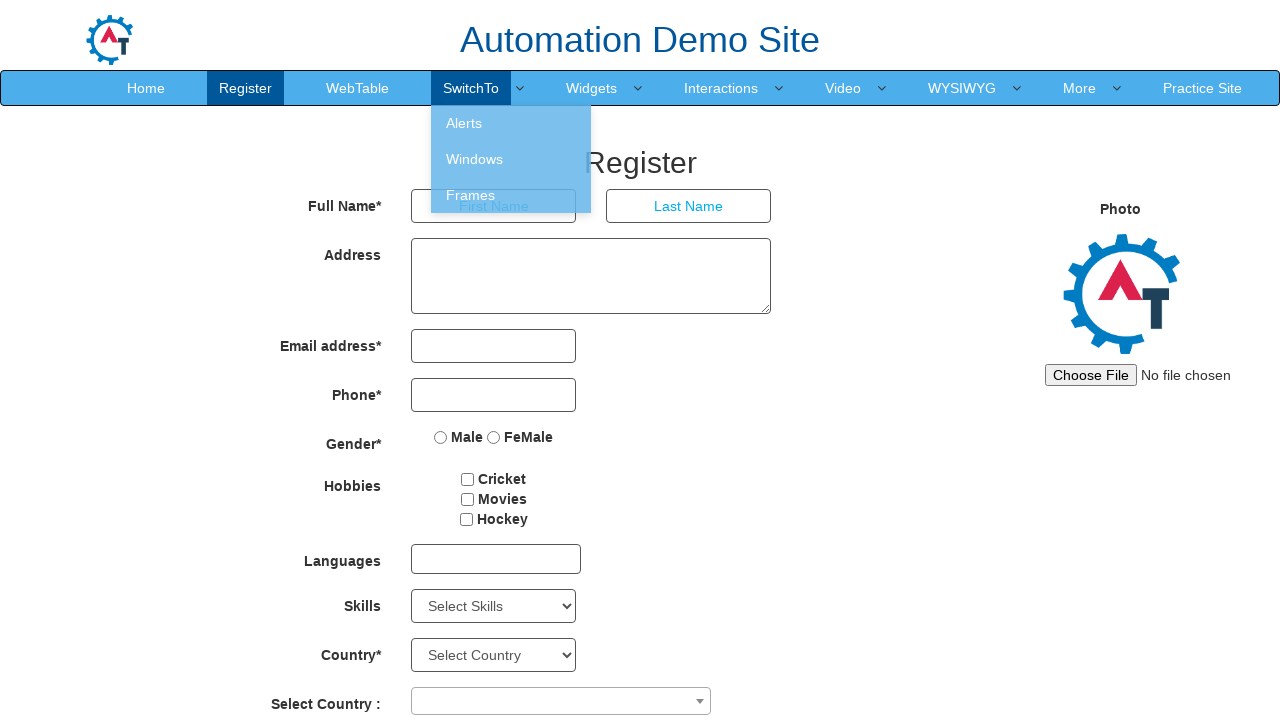

Clicked SwitchTo menu at (471, 88) on xpath=//a[contains(text(),'SwitchTo')]
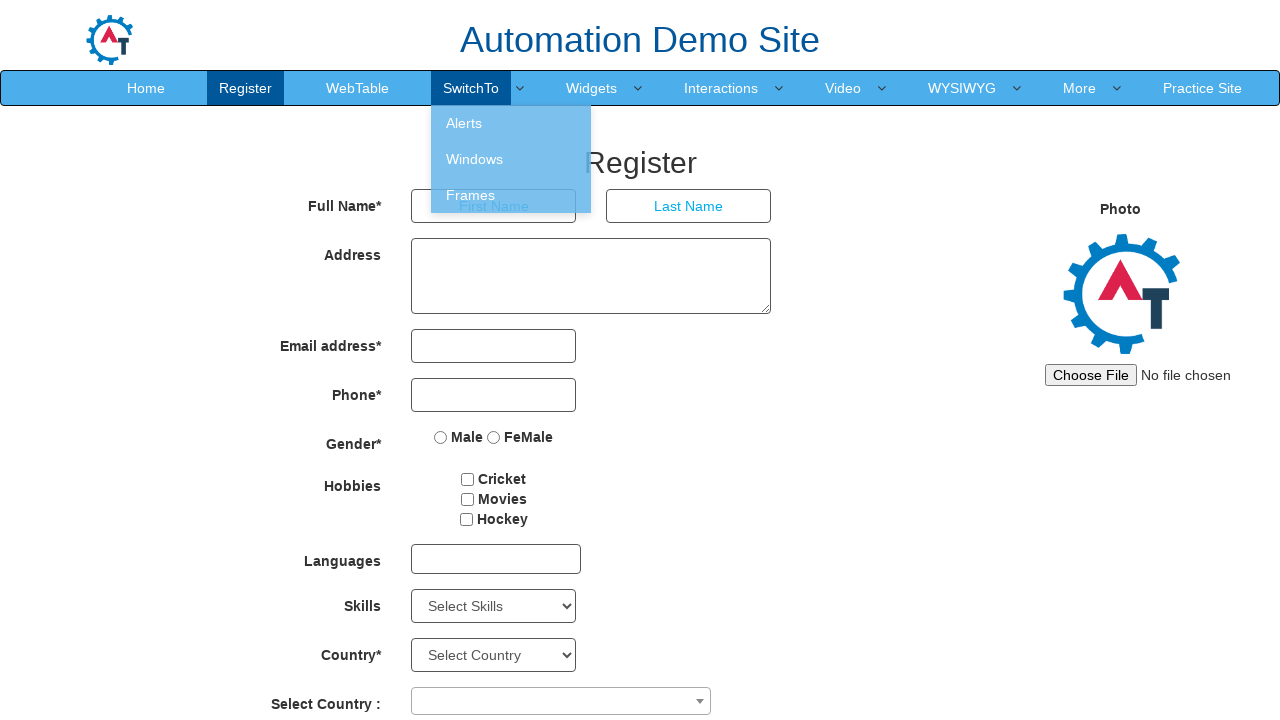

Clicked Windows submenu option at (511, 159) on xpath=//a[contains(text(),'Windows')]
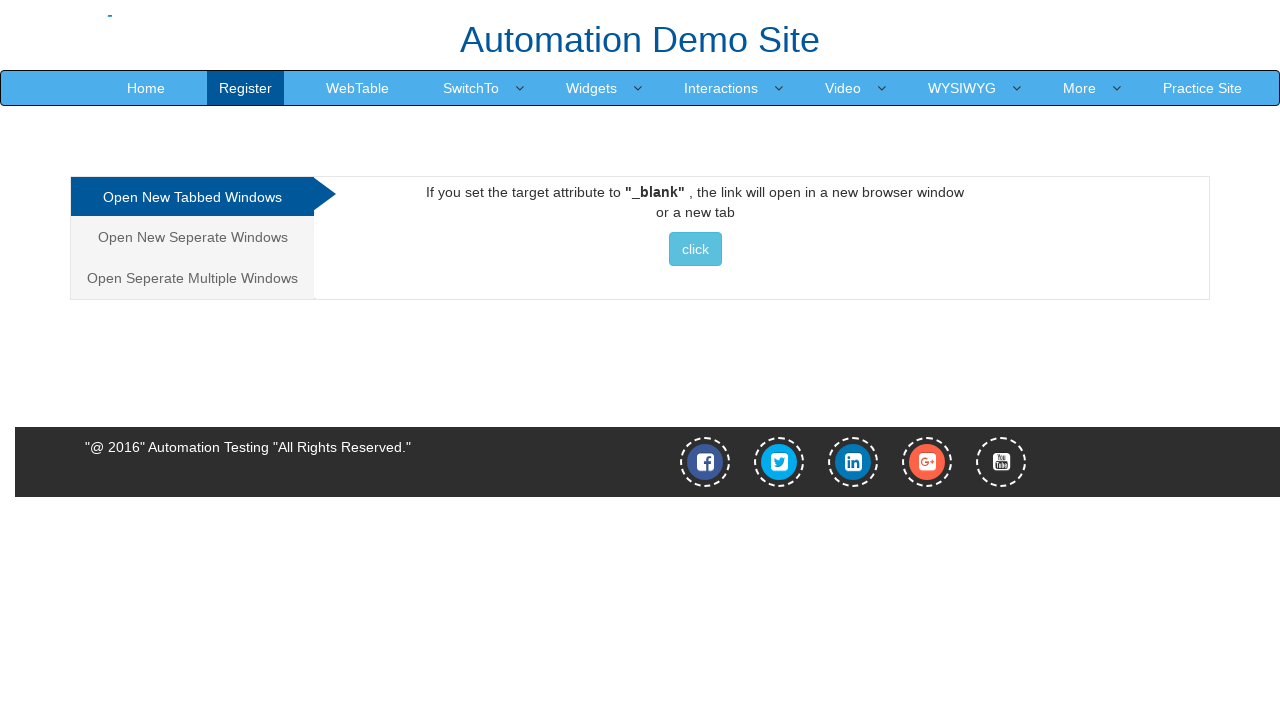

Clicked button to open new window/tab at (695, 249) on xpath=//div[@id='Tabbed']//button
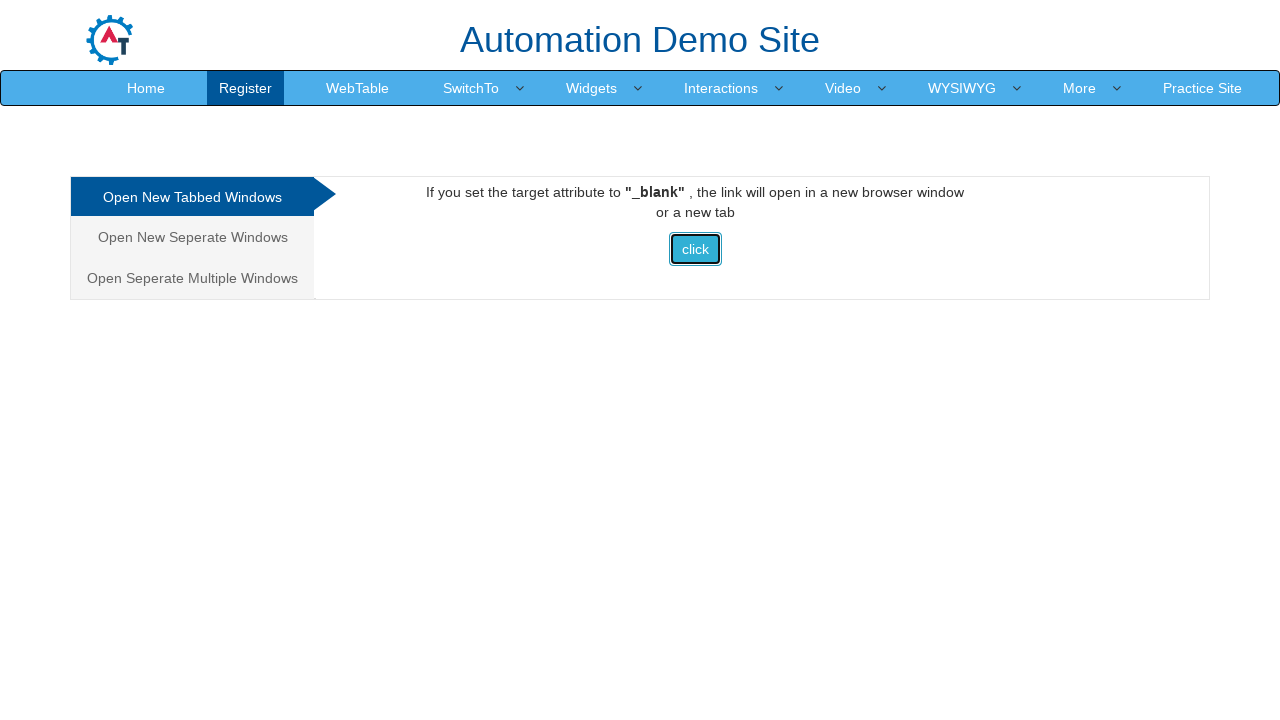

Waited for new window/tab to open
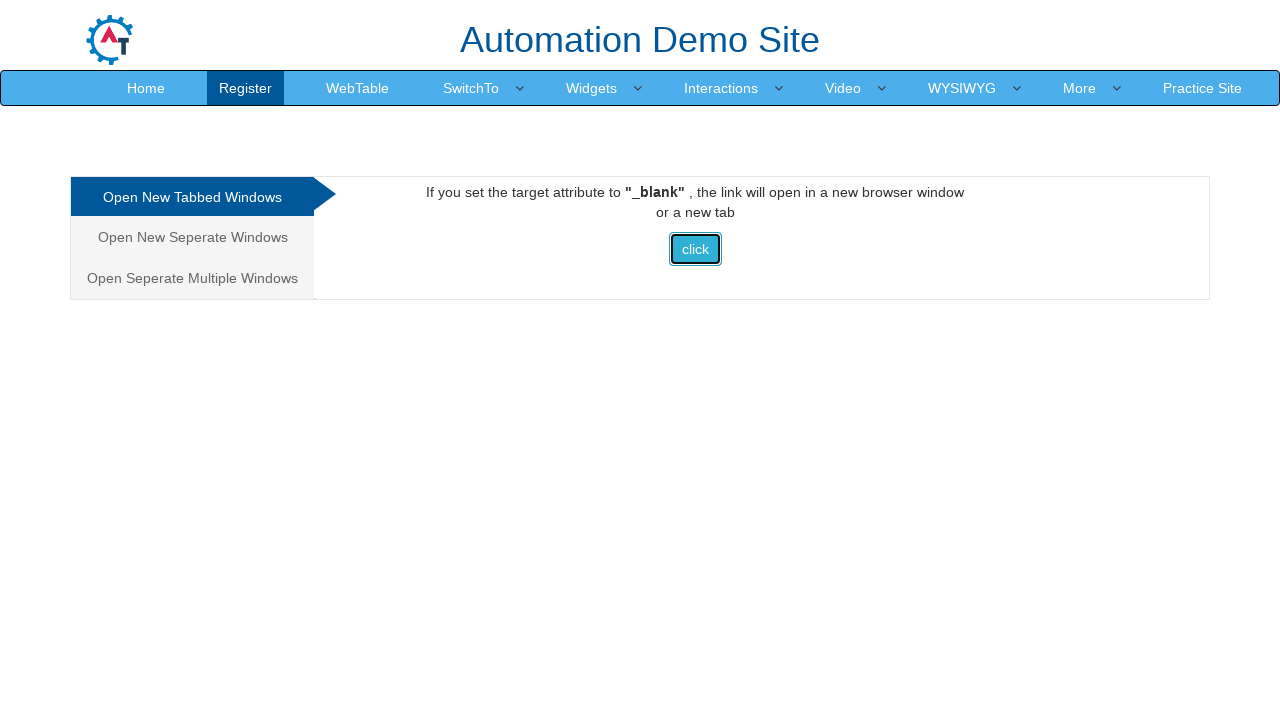

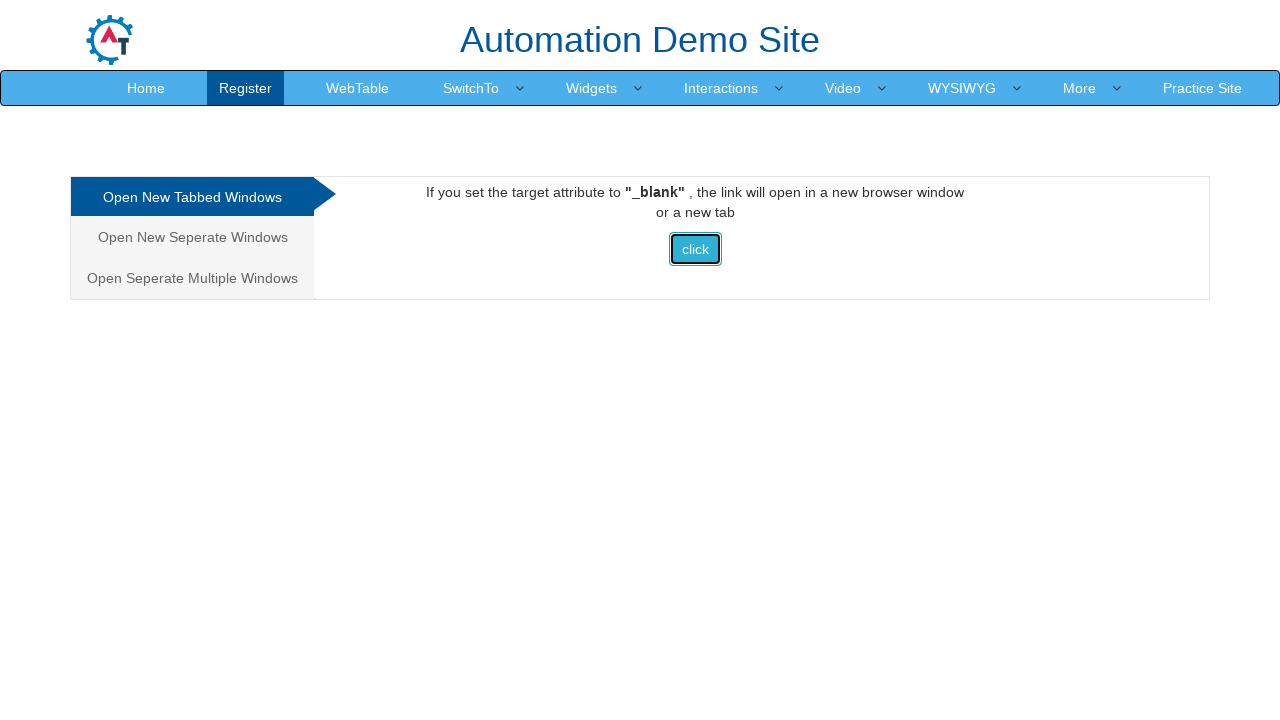